Tests the CTG Port Authority container tracking functionality by entering a container number in the search field and submitting the search form to view tracking results.

Starting URL: https://cpatos.gov.bd/pcs/

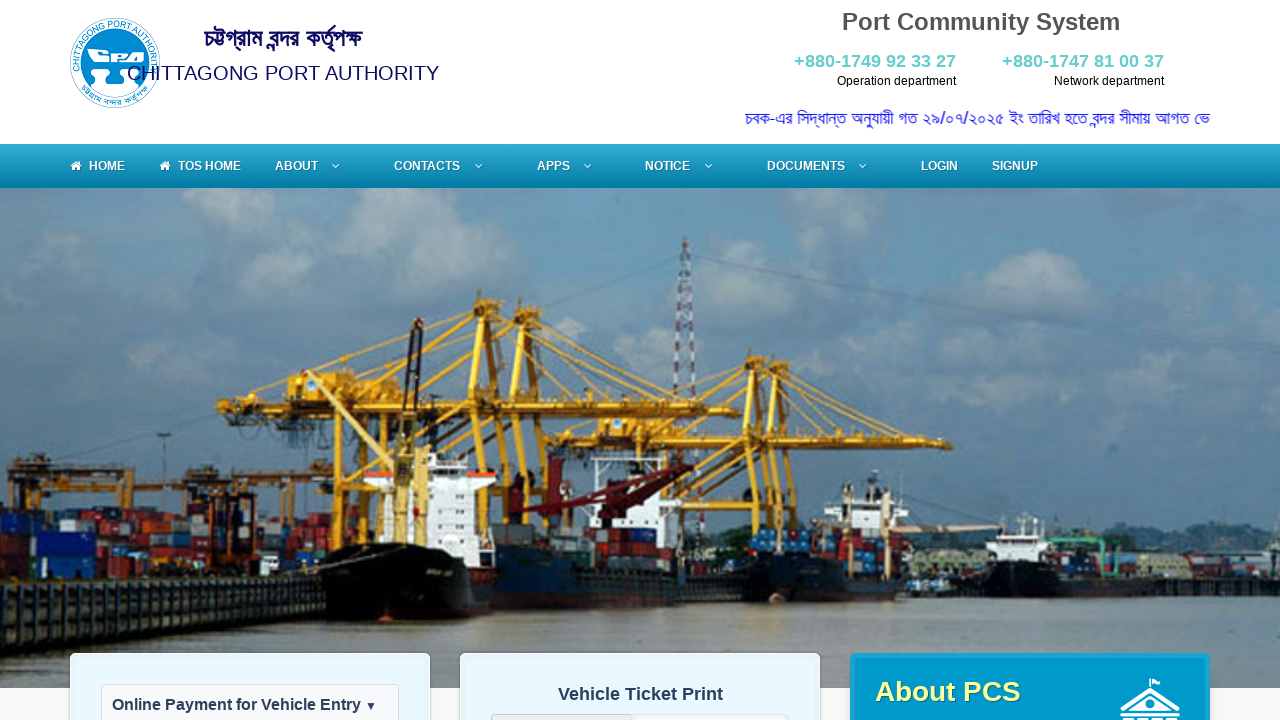

Container search input field loaded
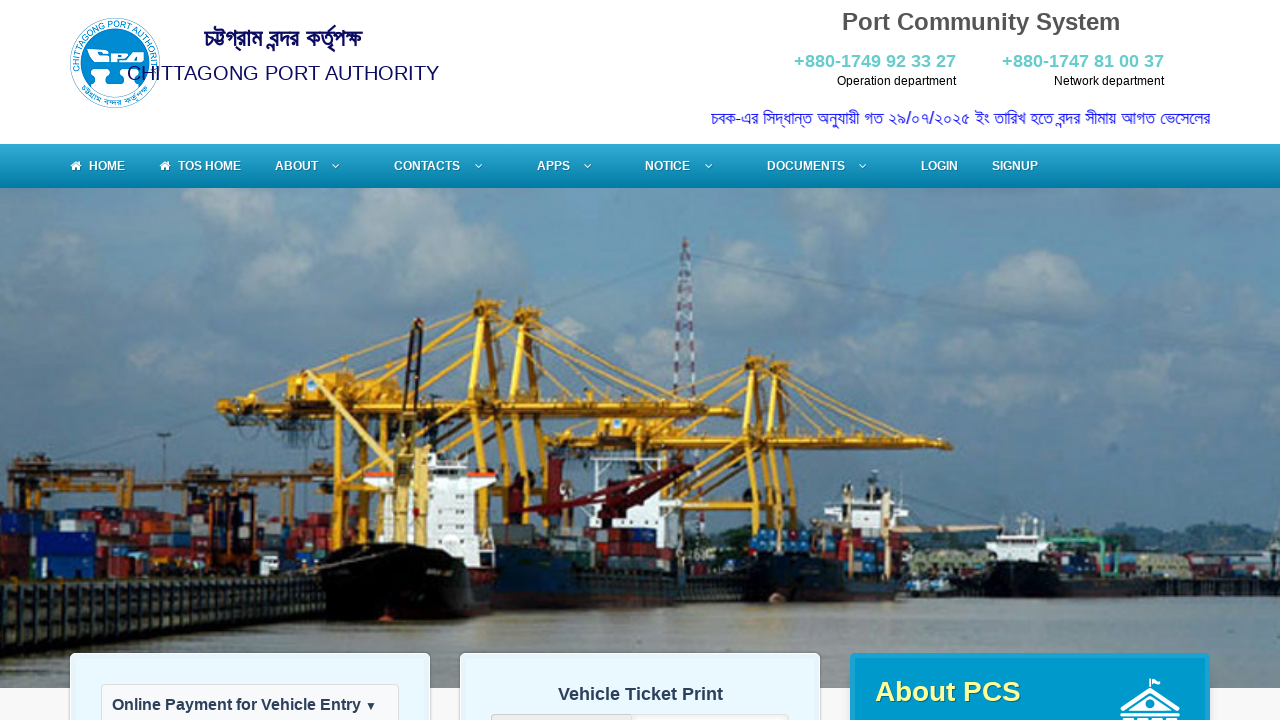

Entered container number 'MSCU1234567' in search field on #containerLocation
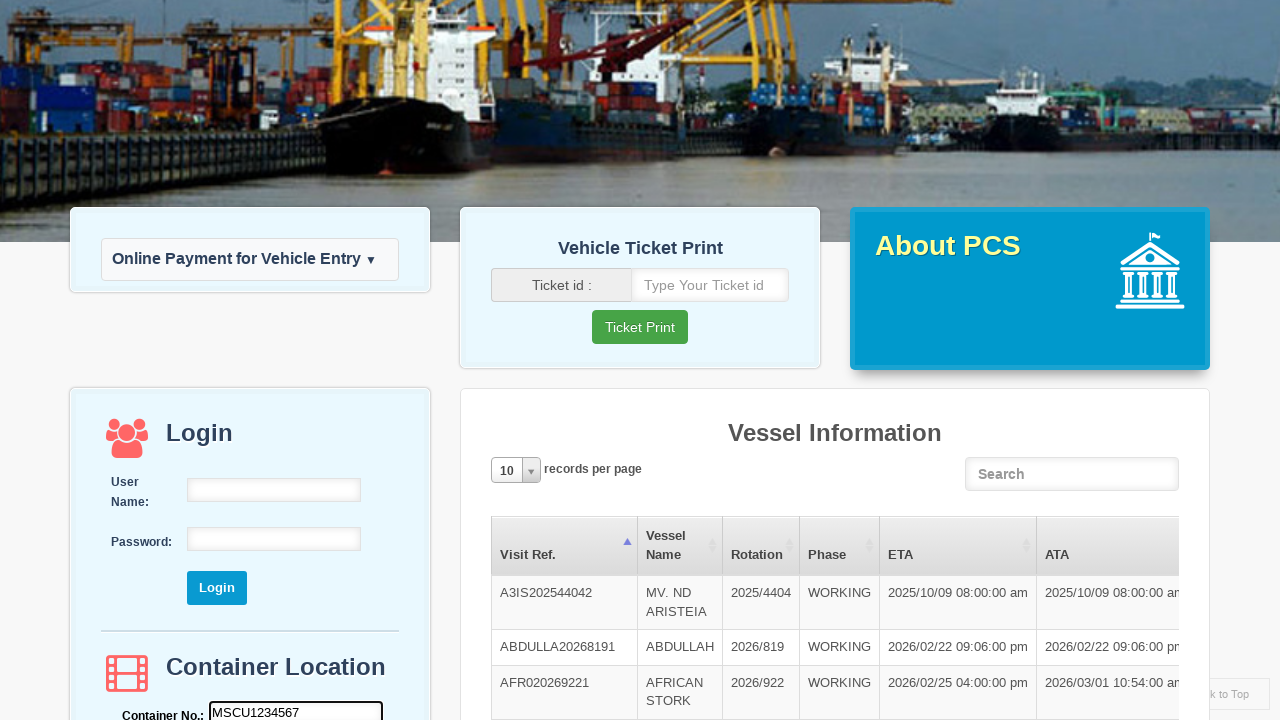

Clicked submit button to search for container at (217, 588) on #submit
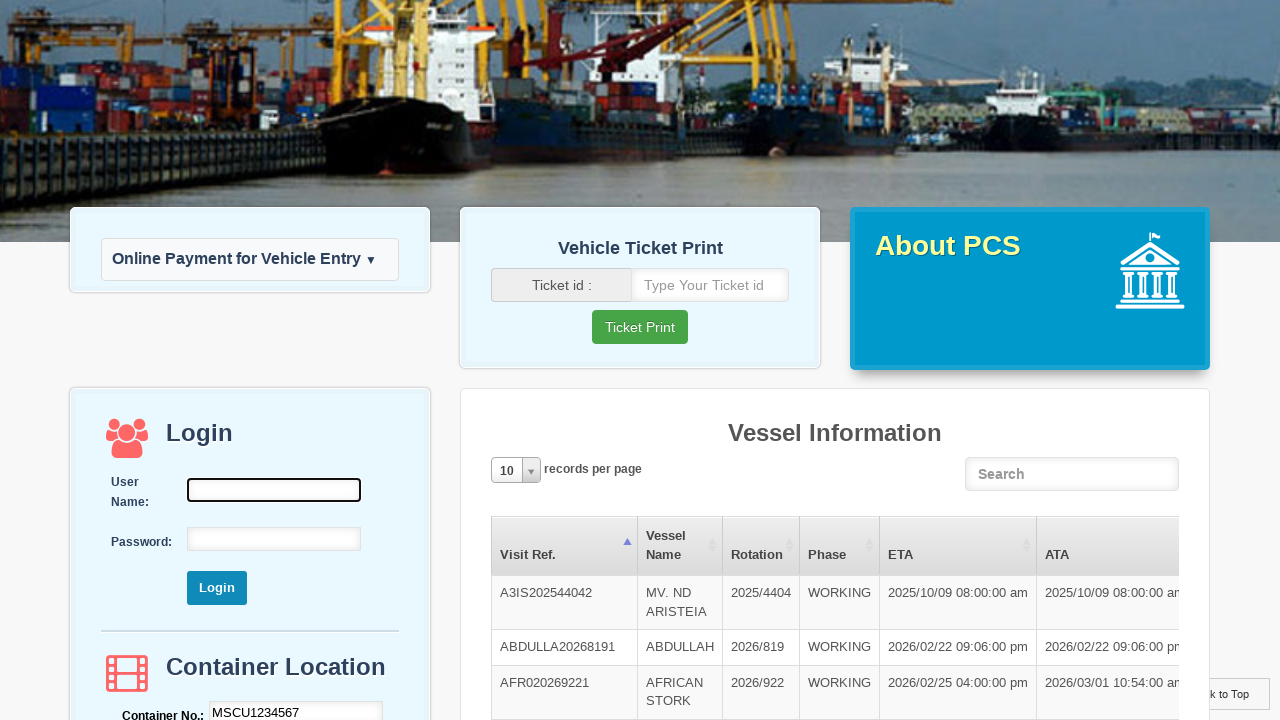

Container tracking results page loaded successfully
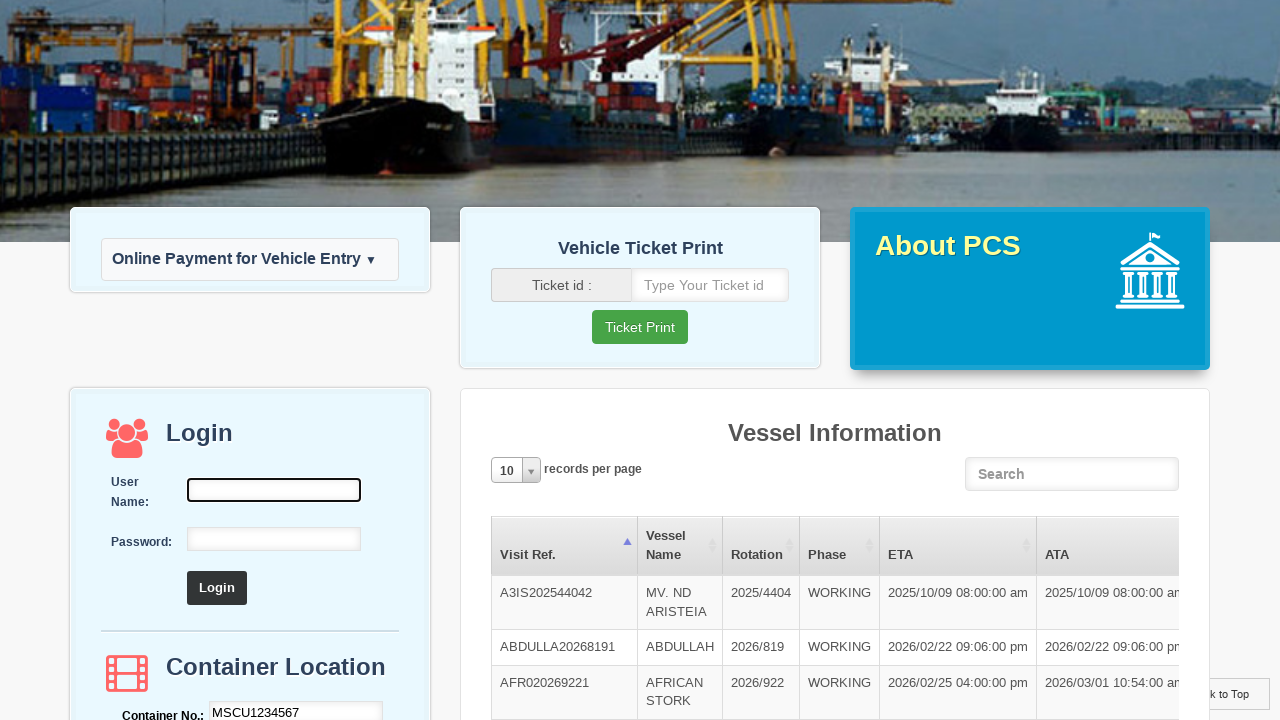

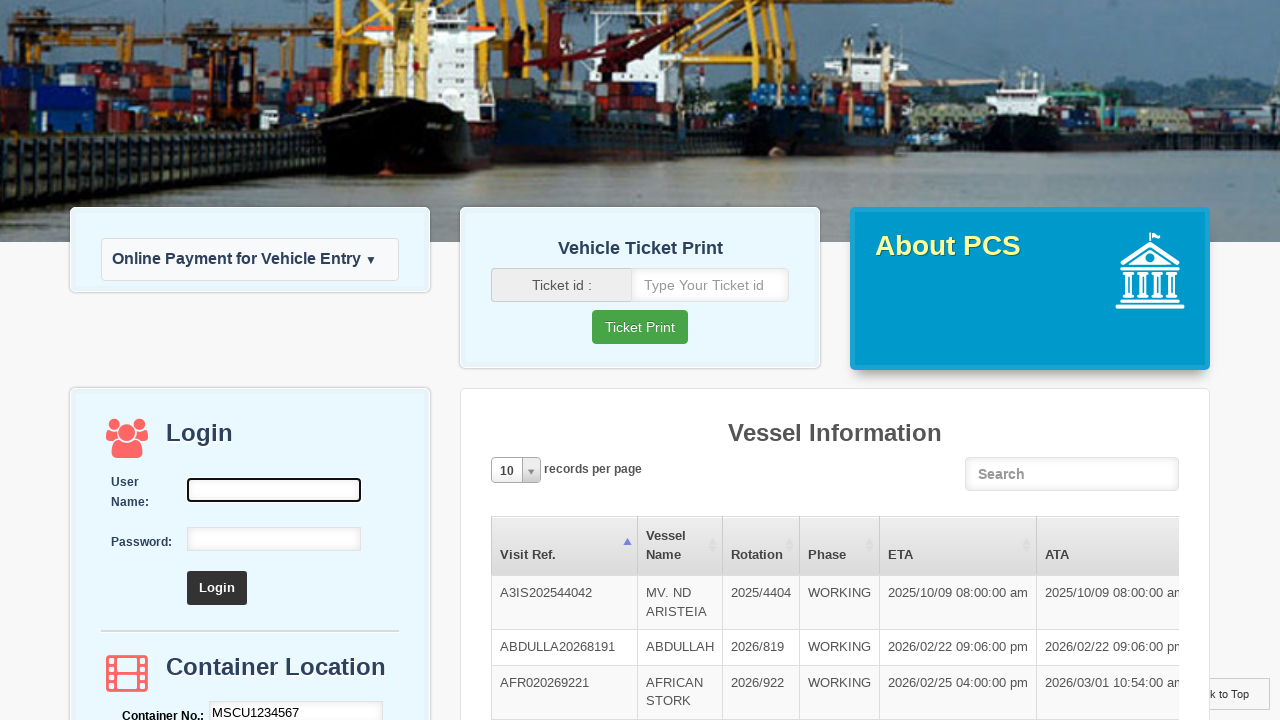